Tests file upload functionality by selecting a file and clicking the upload button on a test site

Starting URL: https://the-internet.herokuapp.com/upload

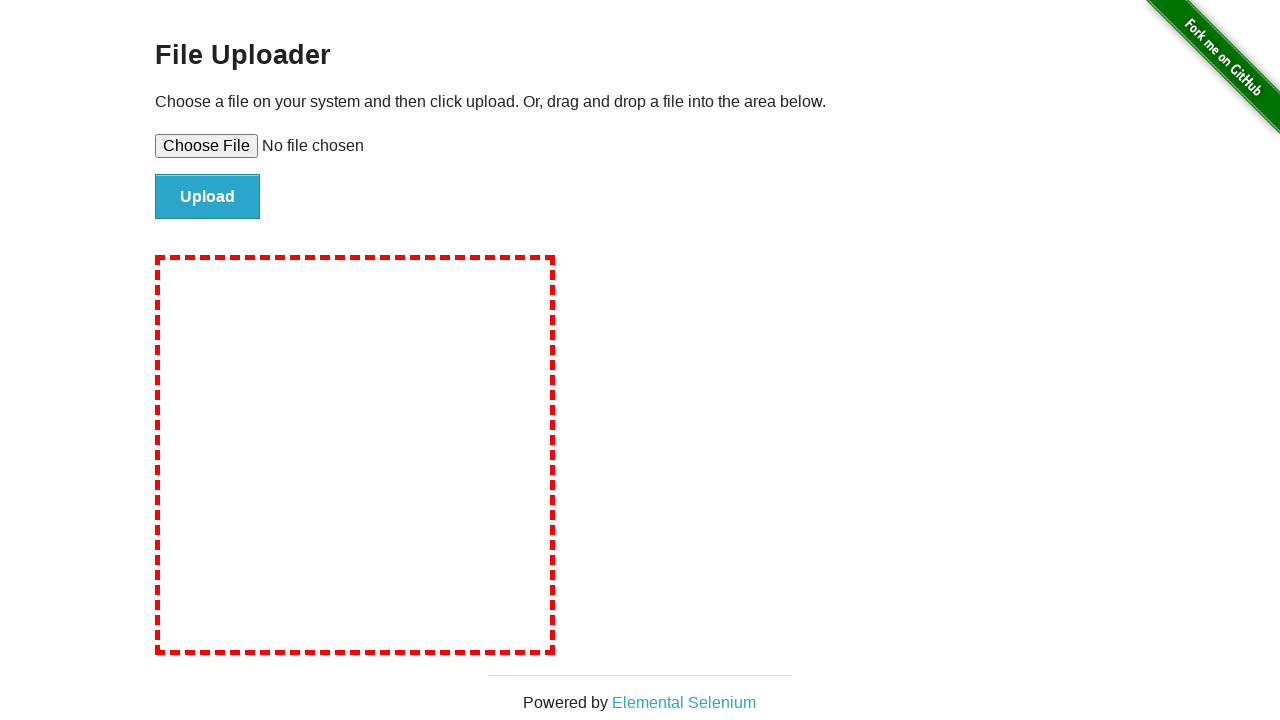

Created temporary test file for upload at /tmp/test_upload.txt
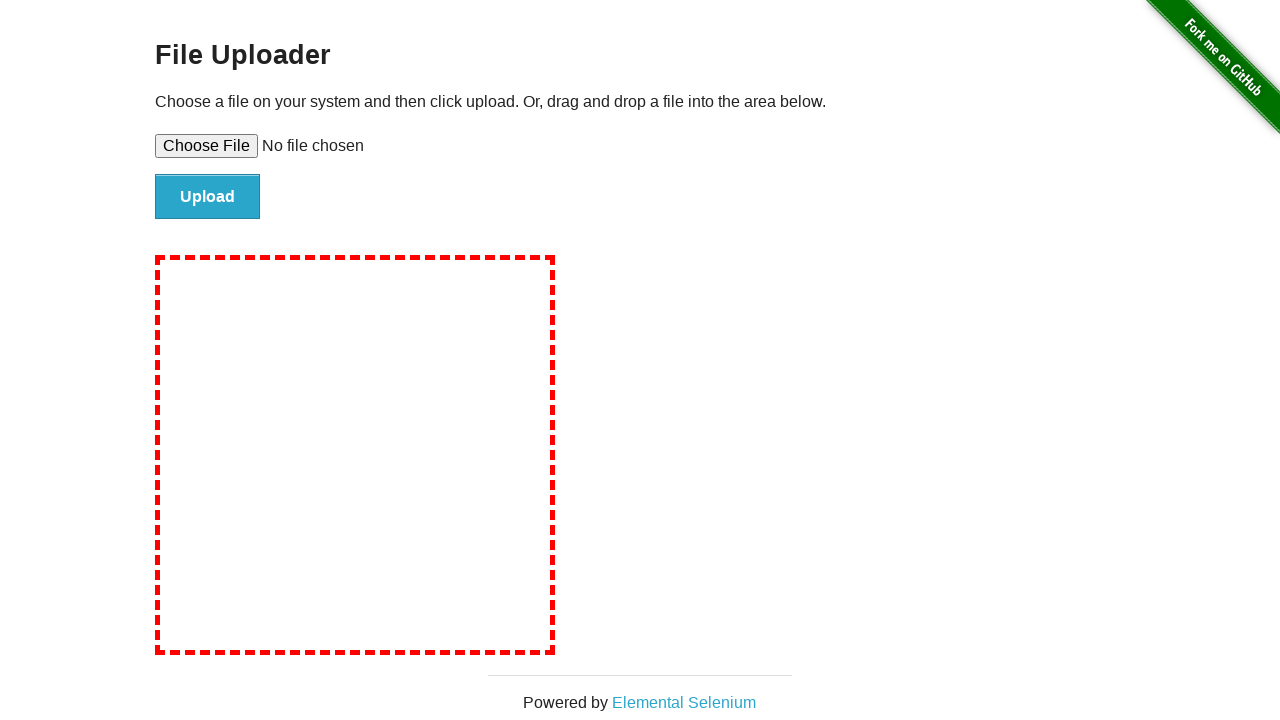

Selected file for upload using file input field
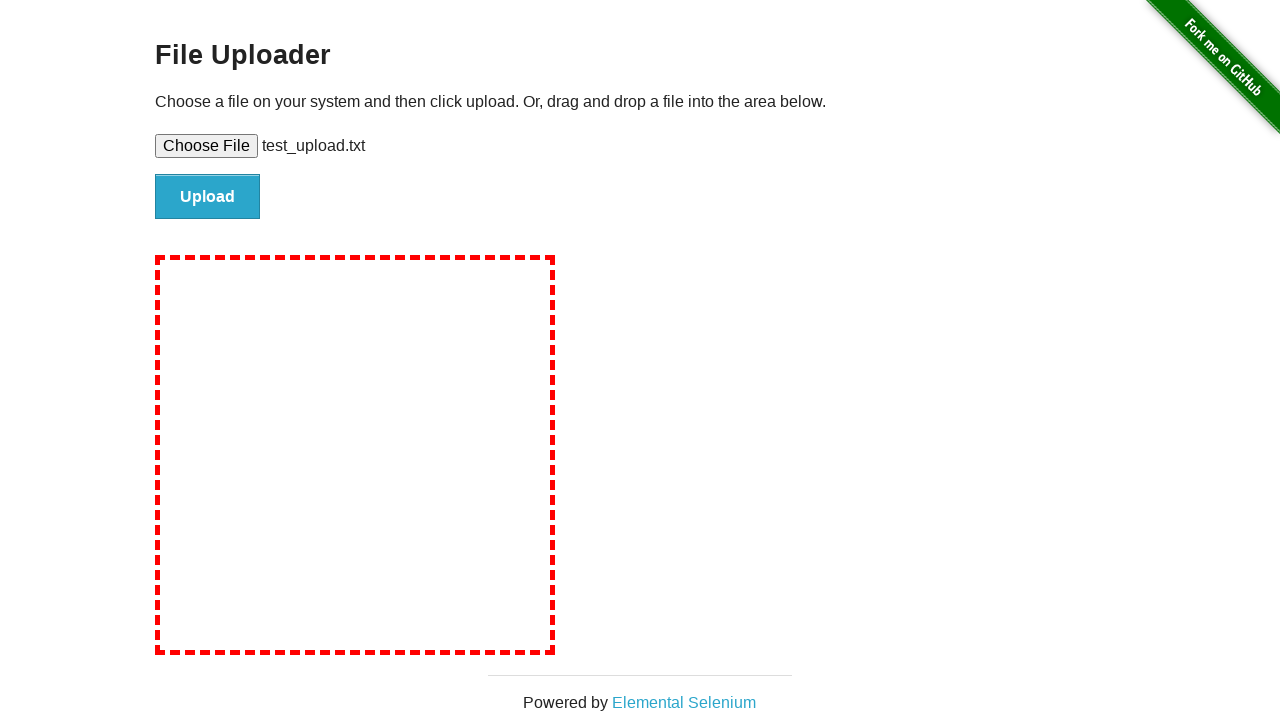

Clicked upload button to submit file at (208, 197) on #file-submit
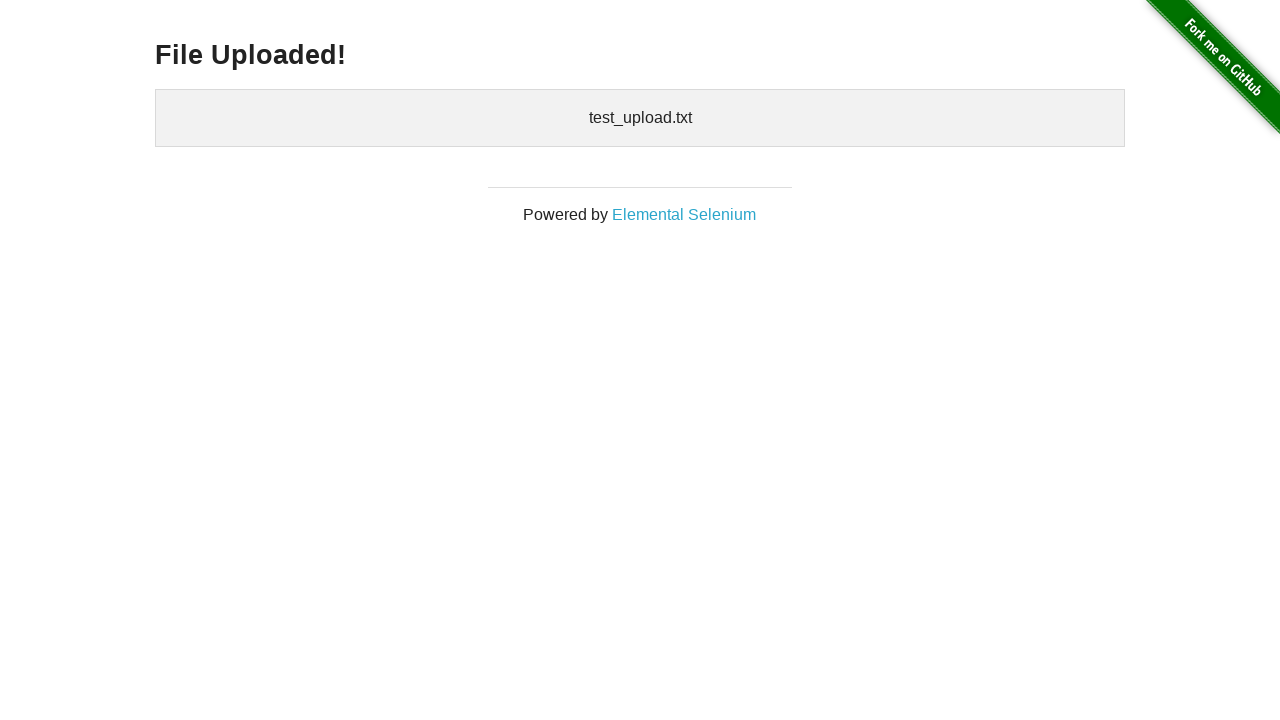

Upload confirmation page loaded with h3 element visible
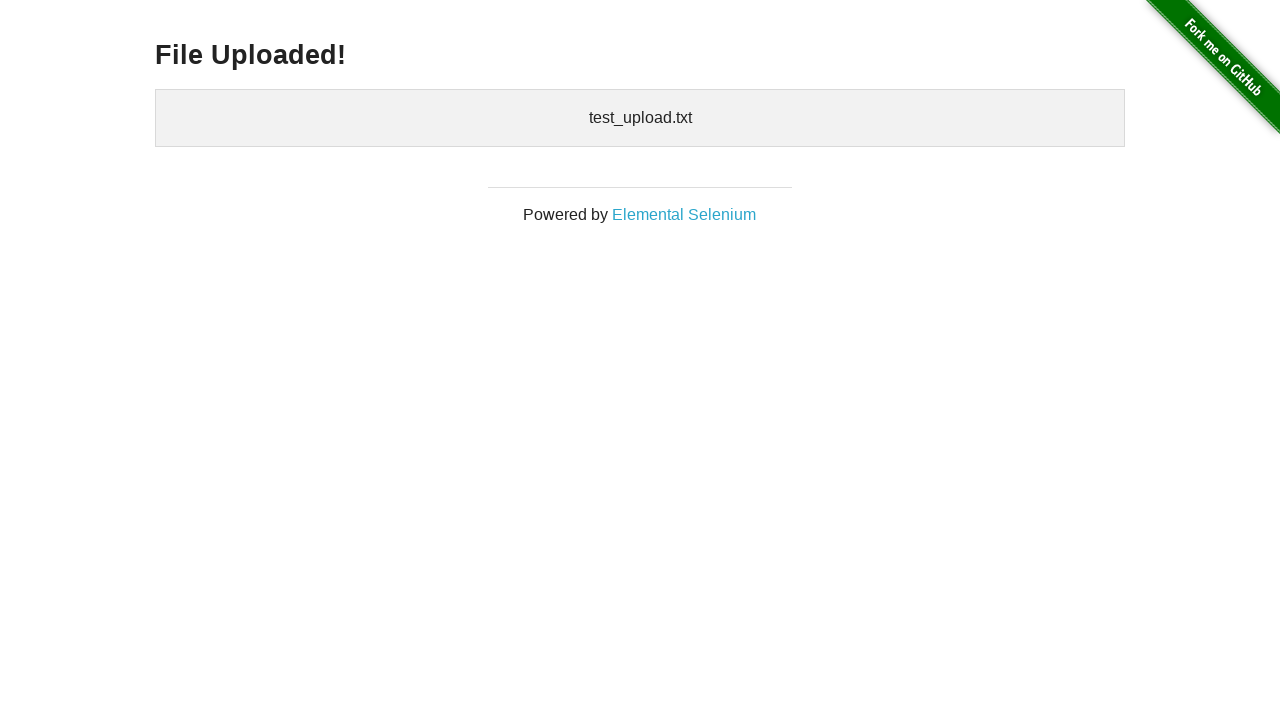

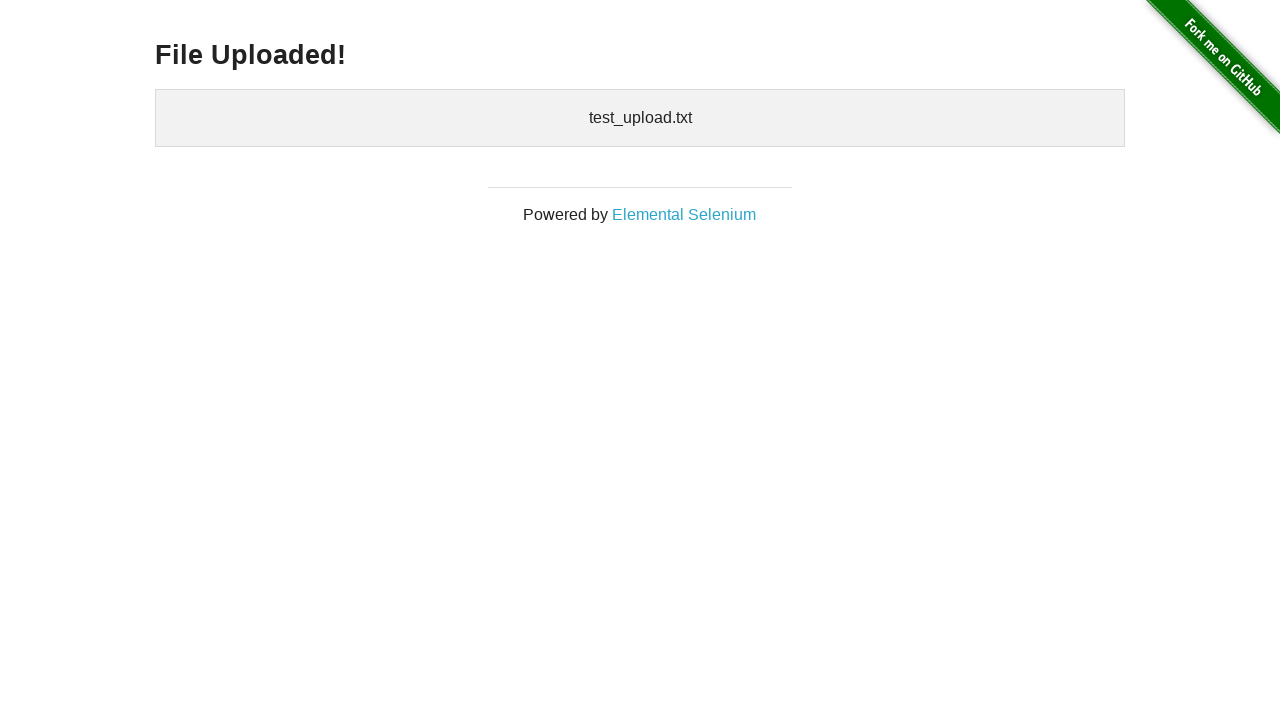